Tests filtering to display only completed todo items.

Starting URL: https://demo.playwright.dev/todomvc

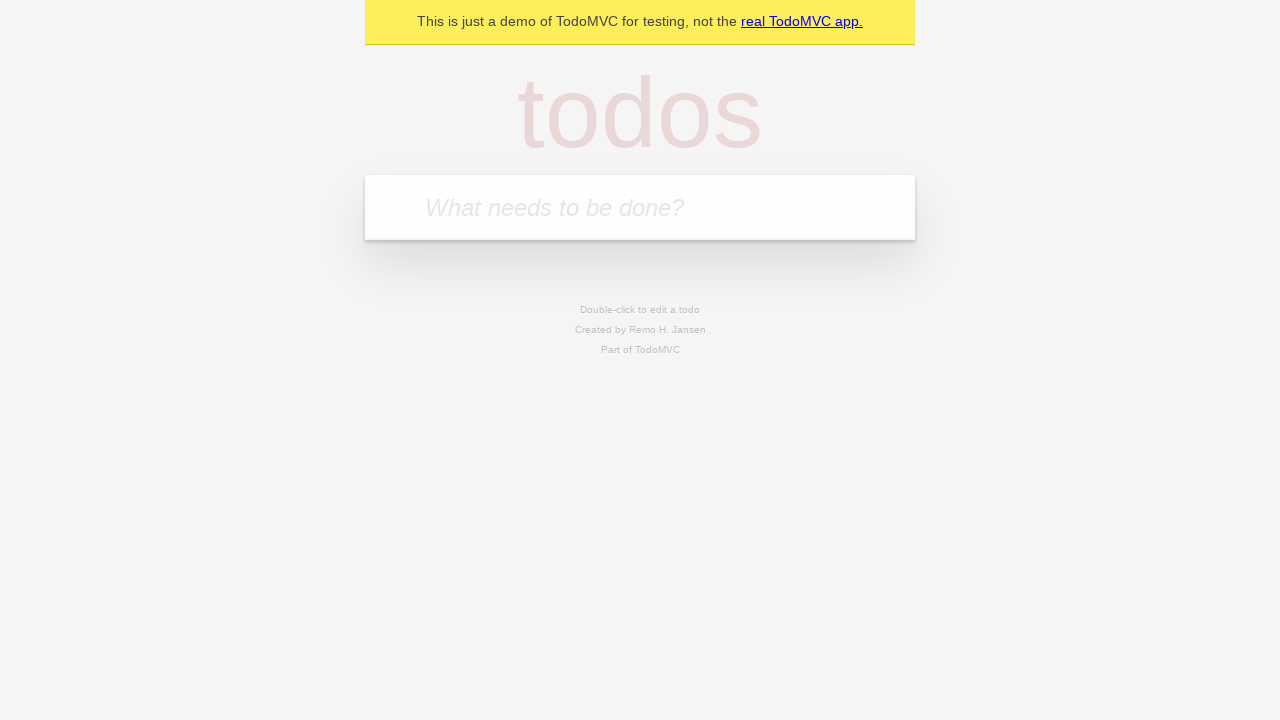

Navigated to TodoMVC demo application
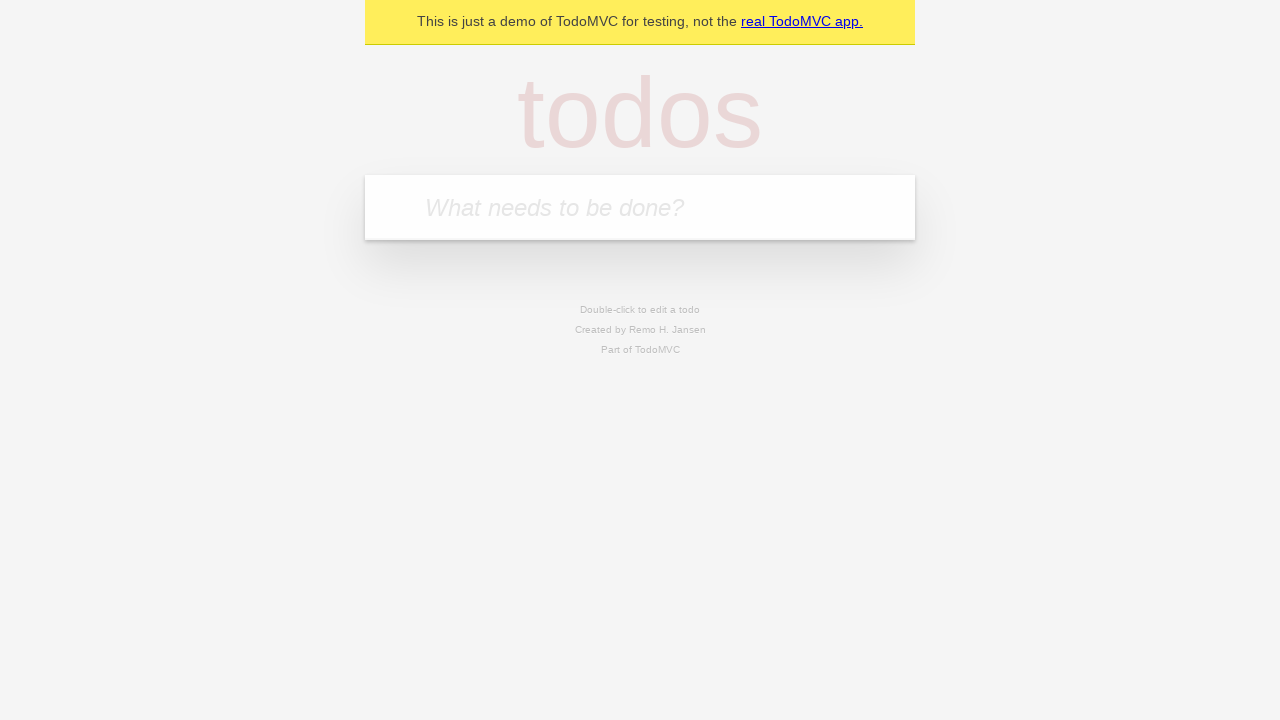

Located the 'What needs to be done?' input field
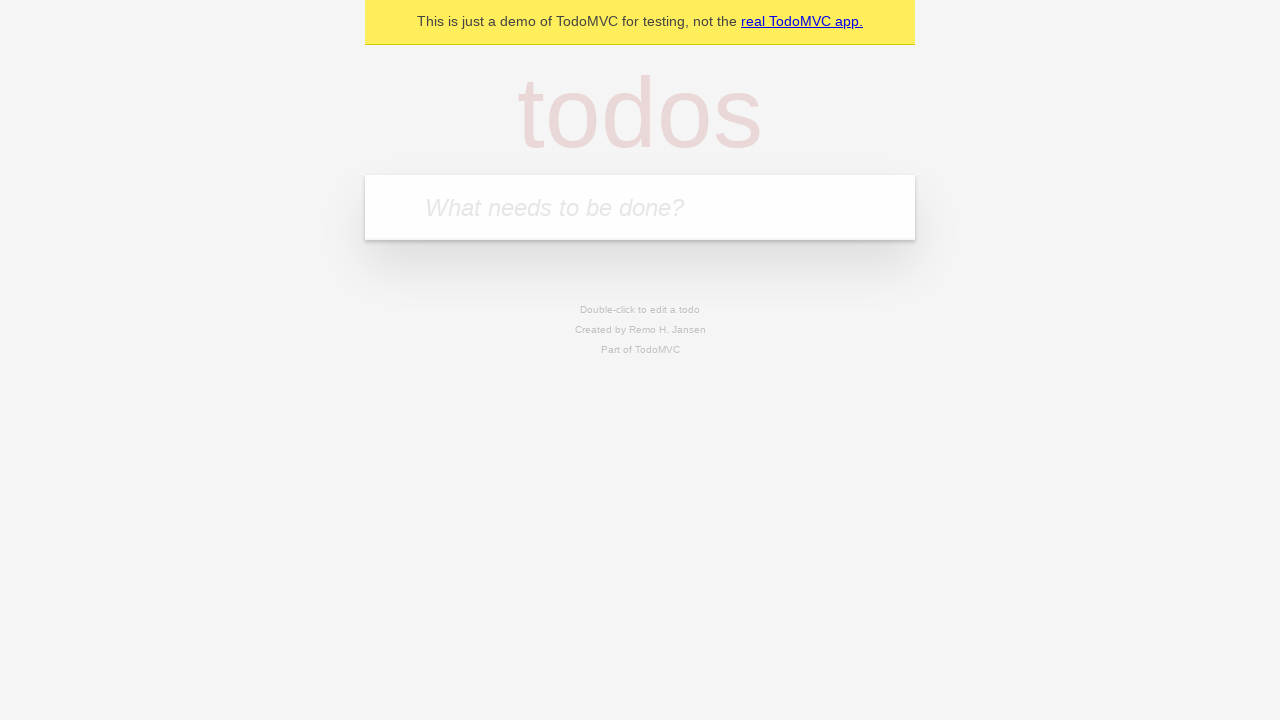

Filled todo input with 'buy some cheese' on internal:attr=[placeholder="What needs to be done?"i]
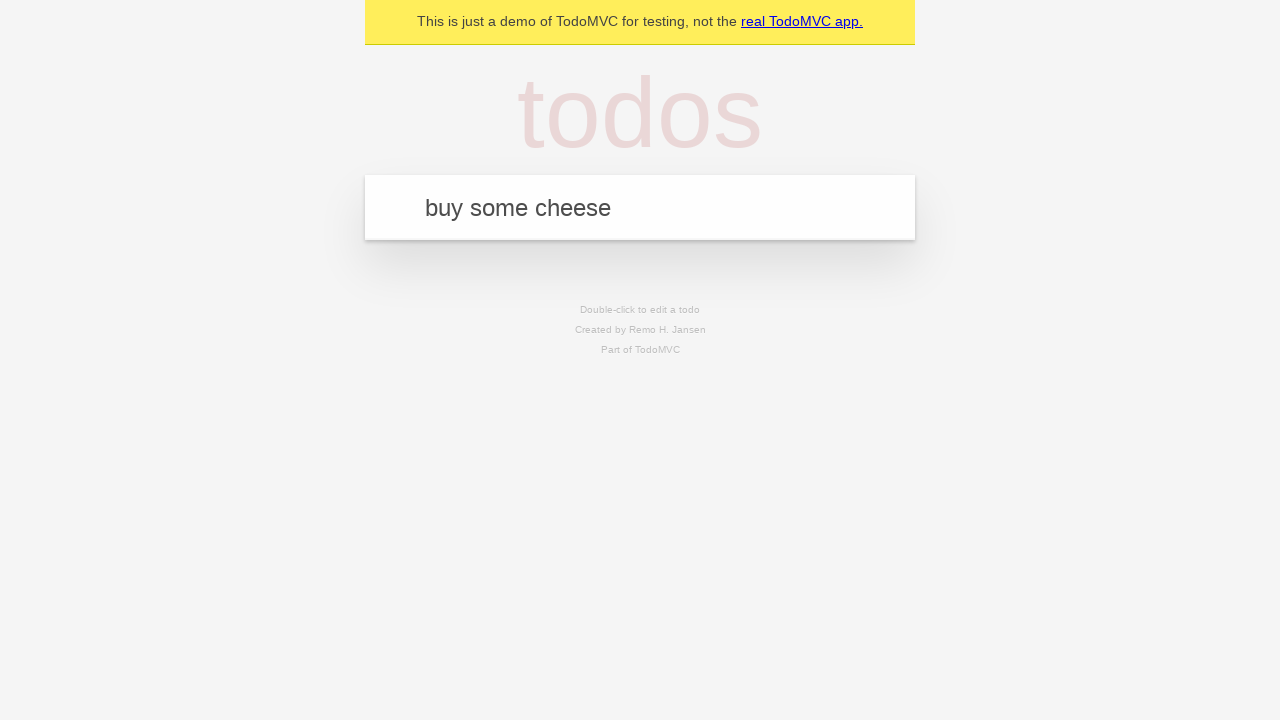

Pressed Enter to create todo item 'buy some cheese' on internal:attr=[placeholder="What needs to be done?"i]
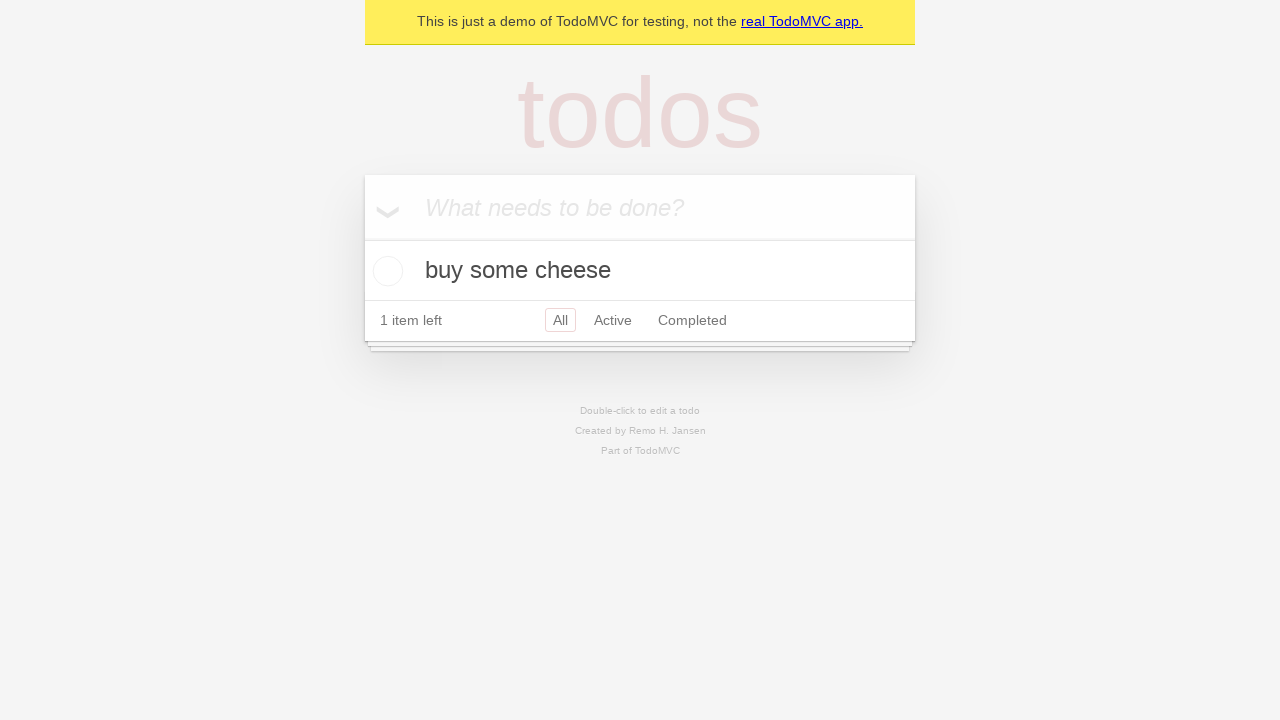

Filled todo input with 'feed the cat' on internal:attr=[placeholder="What needs to be done?"i]
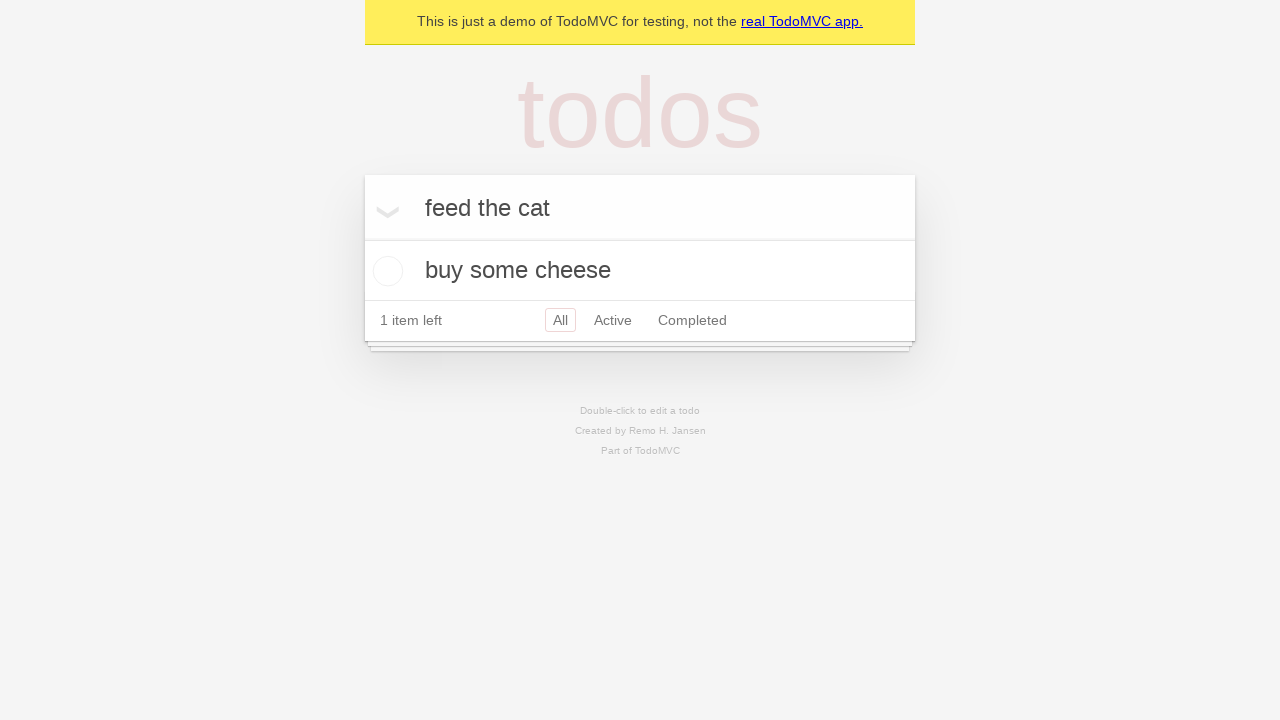

Pressed Enter to create todo item 'feed the cat' on internal:attr=[placeholder="What needs to be done?"i]
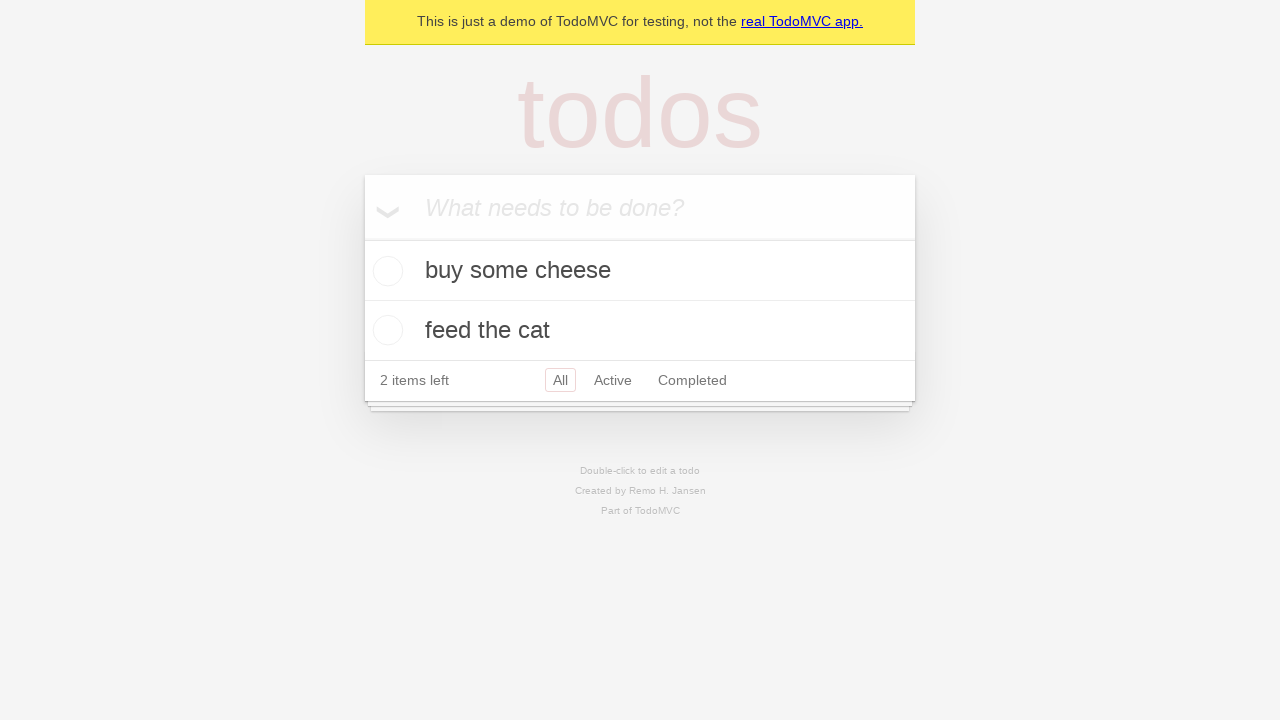

Filled todo input with 'book a doctors appointment' on internal:attr=[placeholder="What needs to be done?"i]
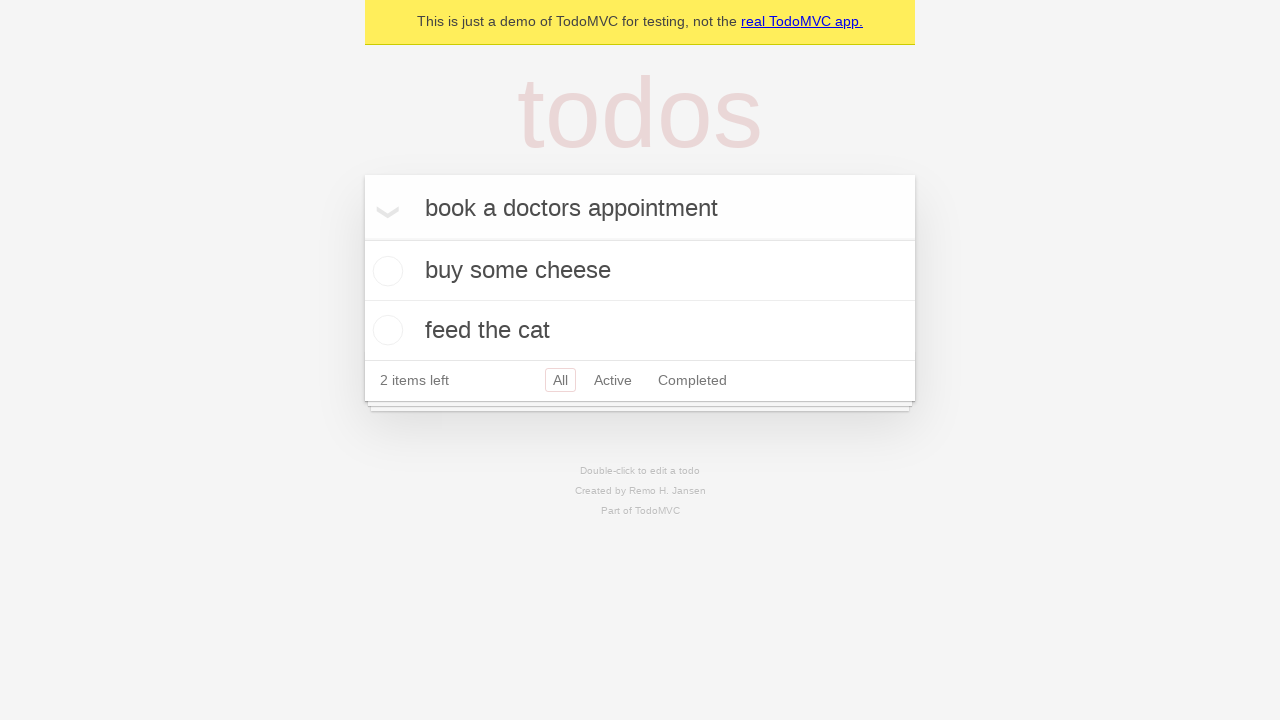

Pressed Enter to create todo item 'book a doctors appointment' on internal:attr=[placeholder="What needs to be done?"i]
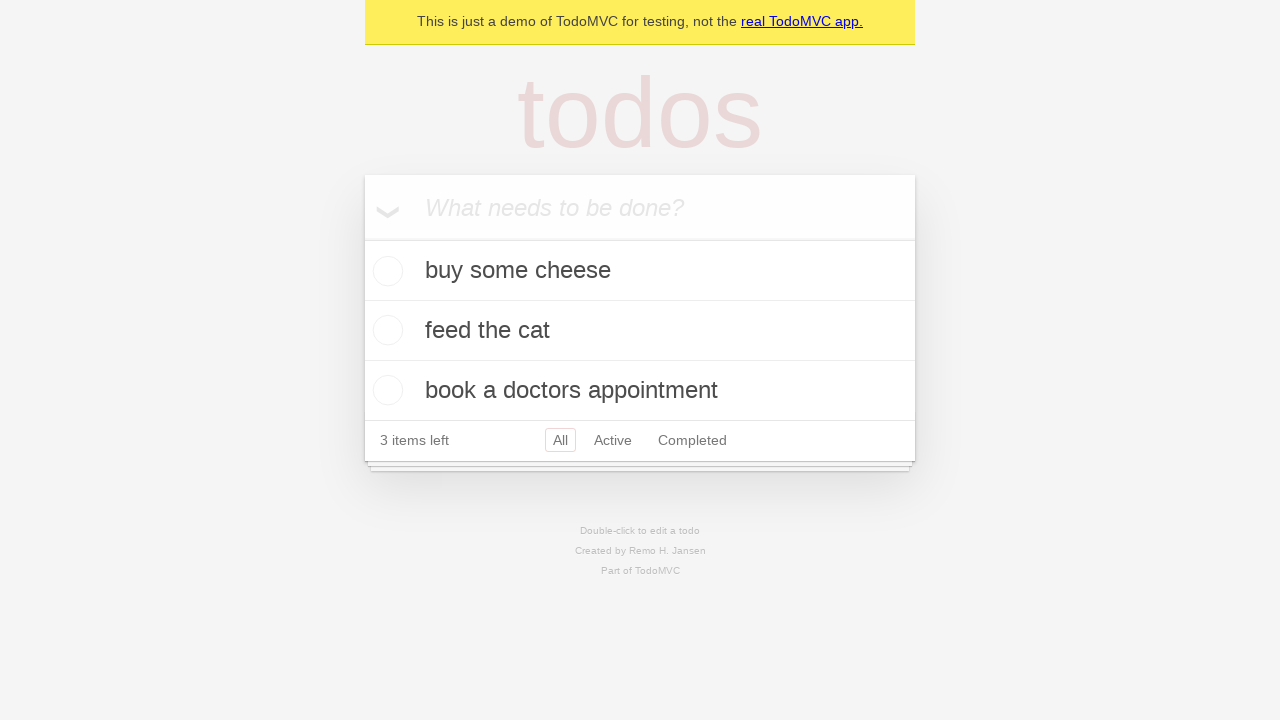

Checked the checkbox for the second todo item 'feed the cat' at (385, 330) on internal:testid=[data-testid="todo-item"s] >> nth=1 >> internal:role=checkbox
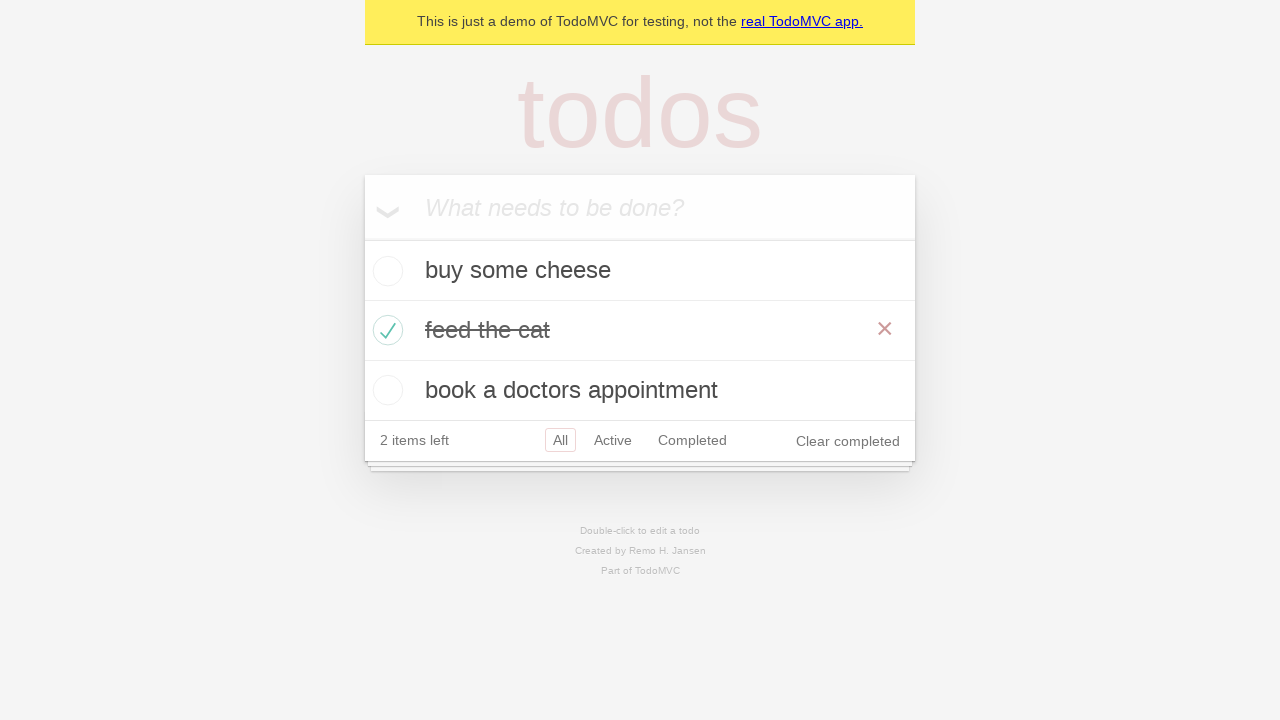

Clicked the 'Completed' filter link at (692, 440) on internal:role=link[name="Completed"i]
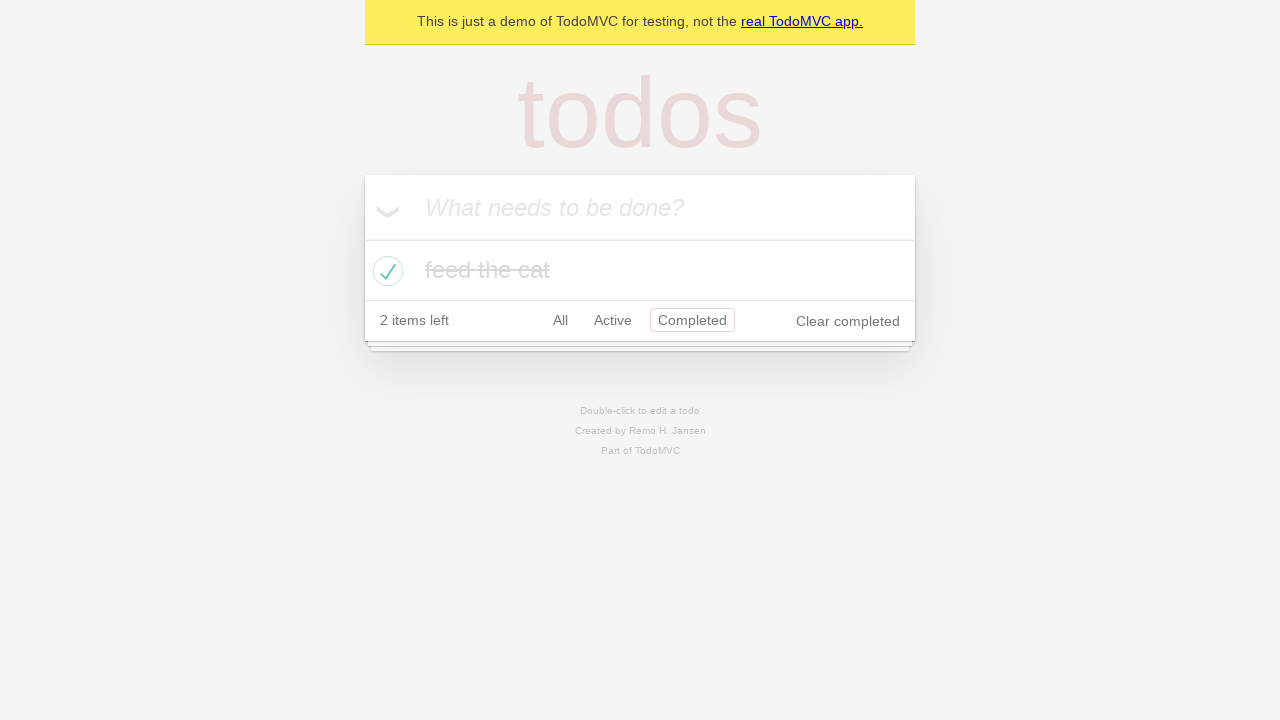

Verified that only 1 completed todo item is displayed
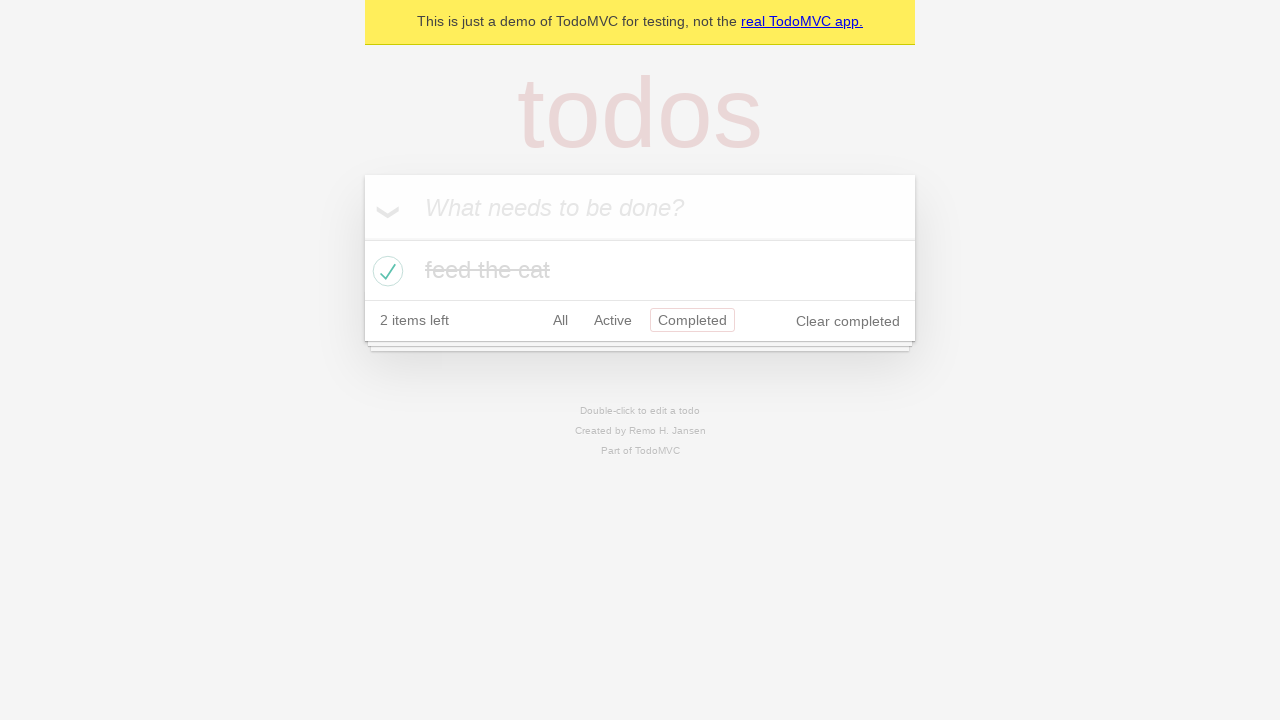

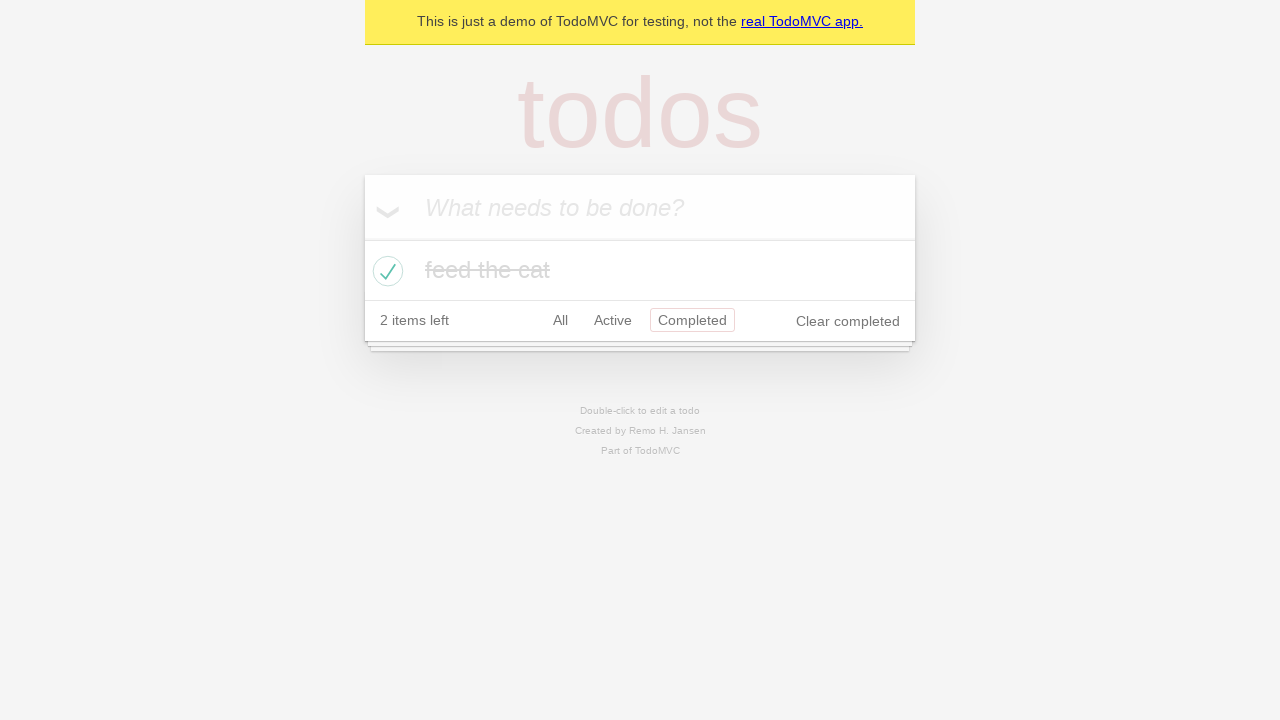